Types text into a disabled input field using JavaScript executor and then clicks the Enable button

Starting URL: https://the-internet.herokuapp.com/dynamic_controls

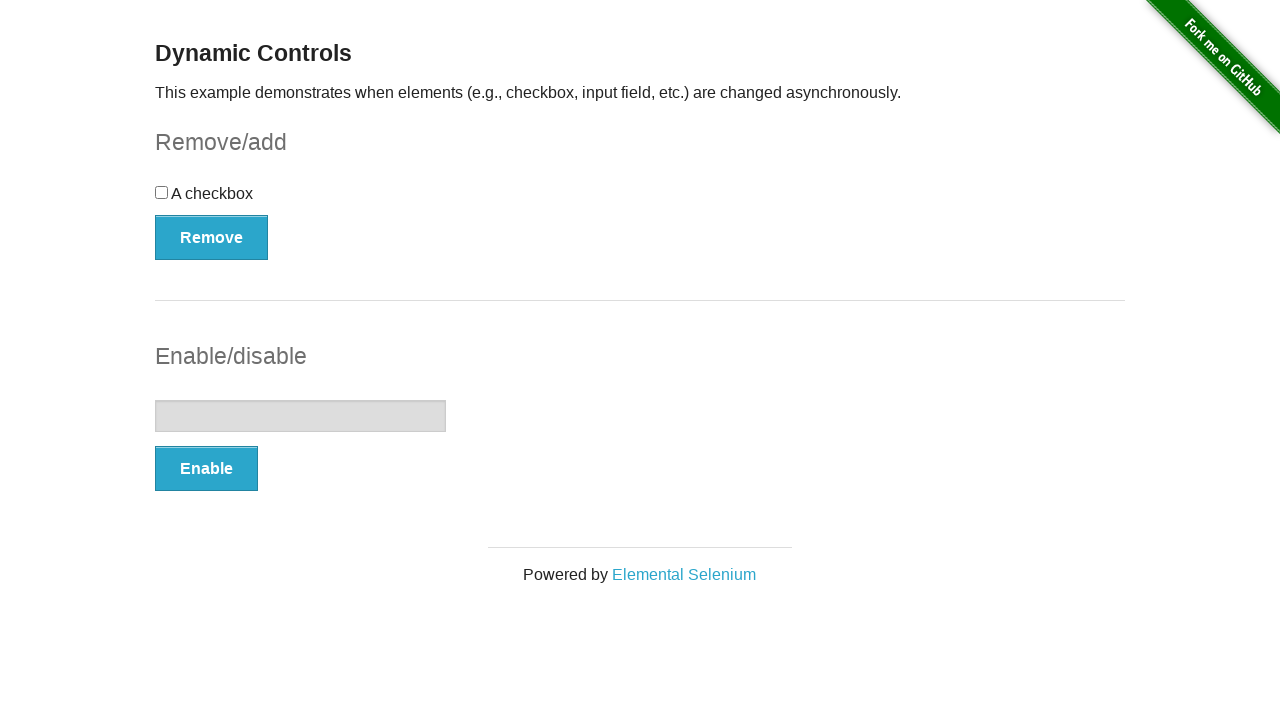

Located the text input field
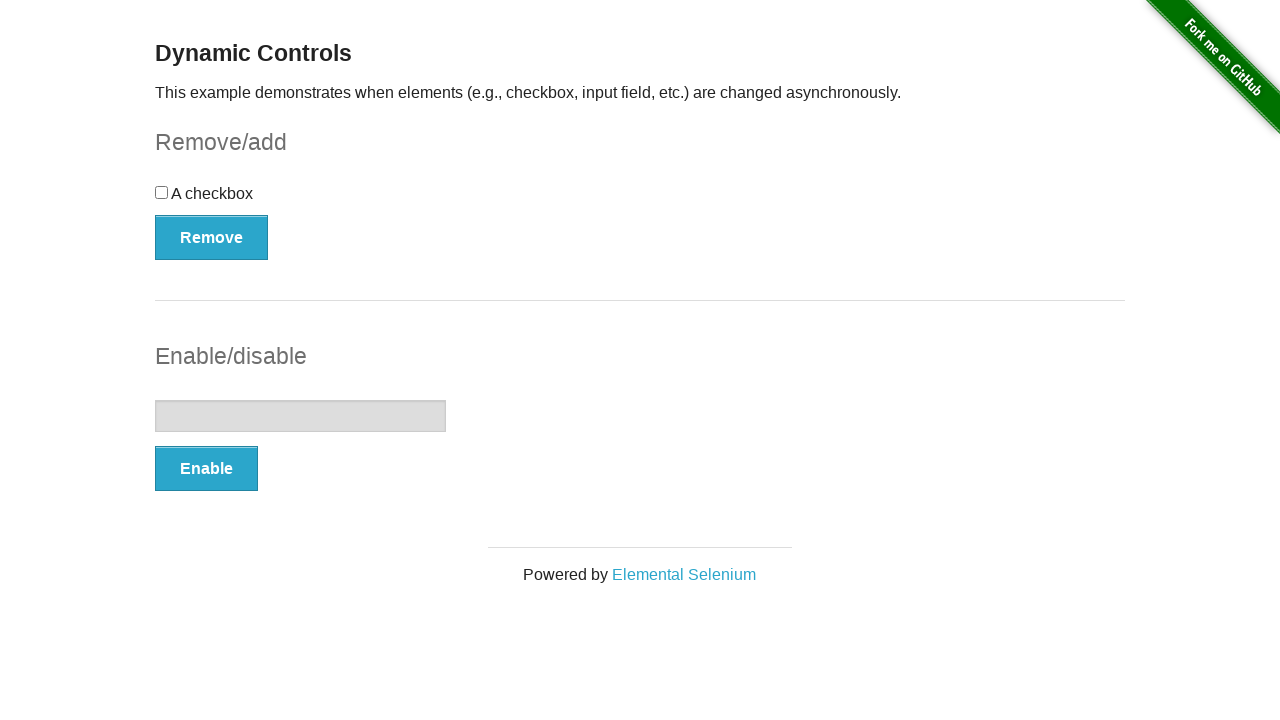

Used JavaScript to set value 'Hello Word' in the disabled input field
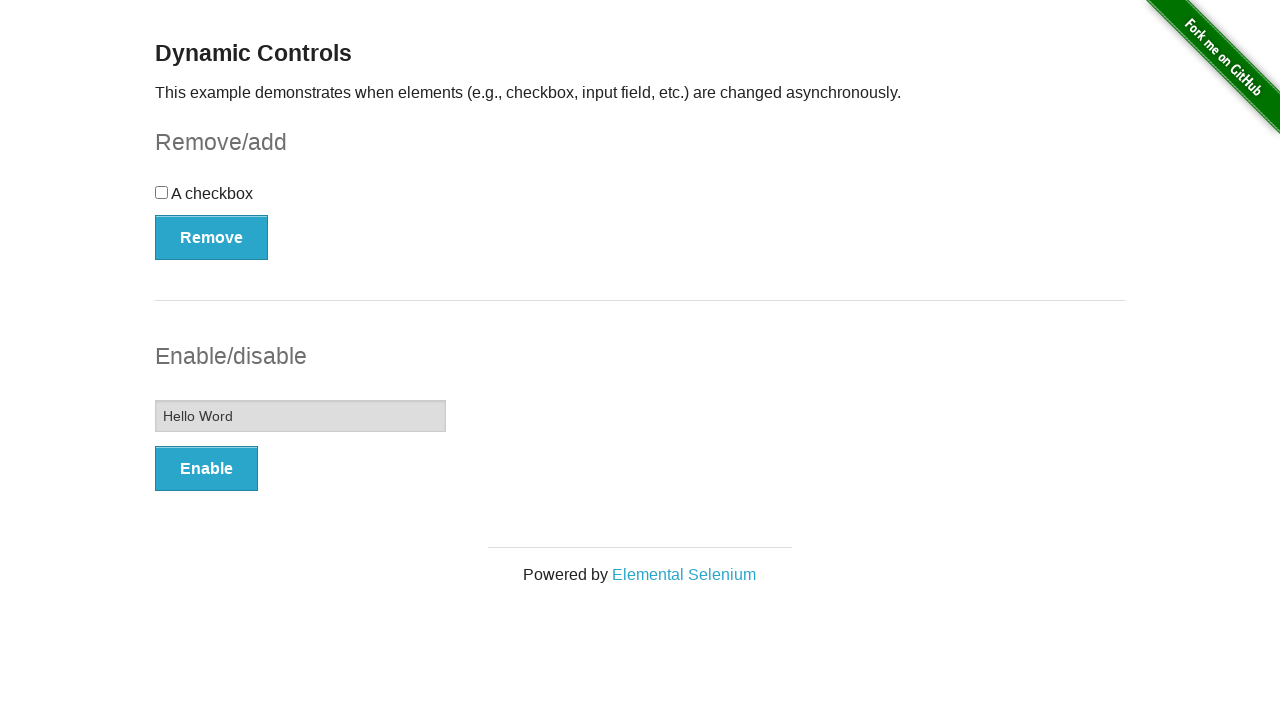

Clicked the Enable button at (206, 469) on (//*[contains(text(),'Enable')])[3]
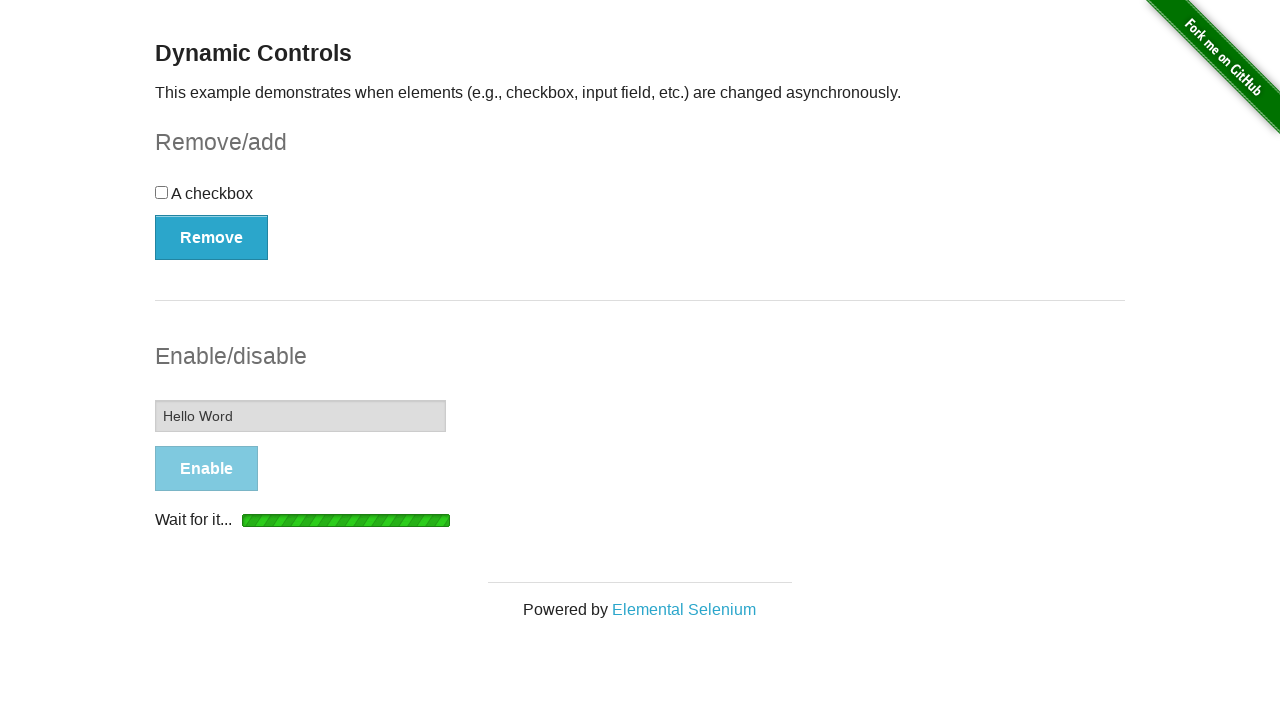

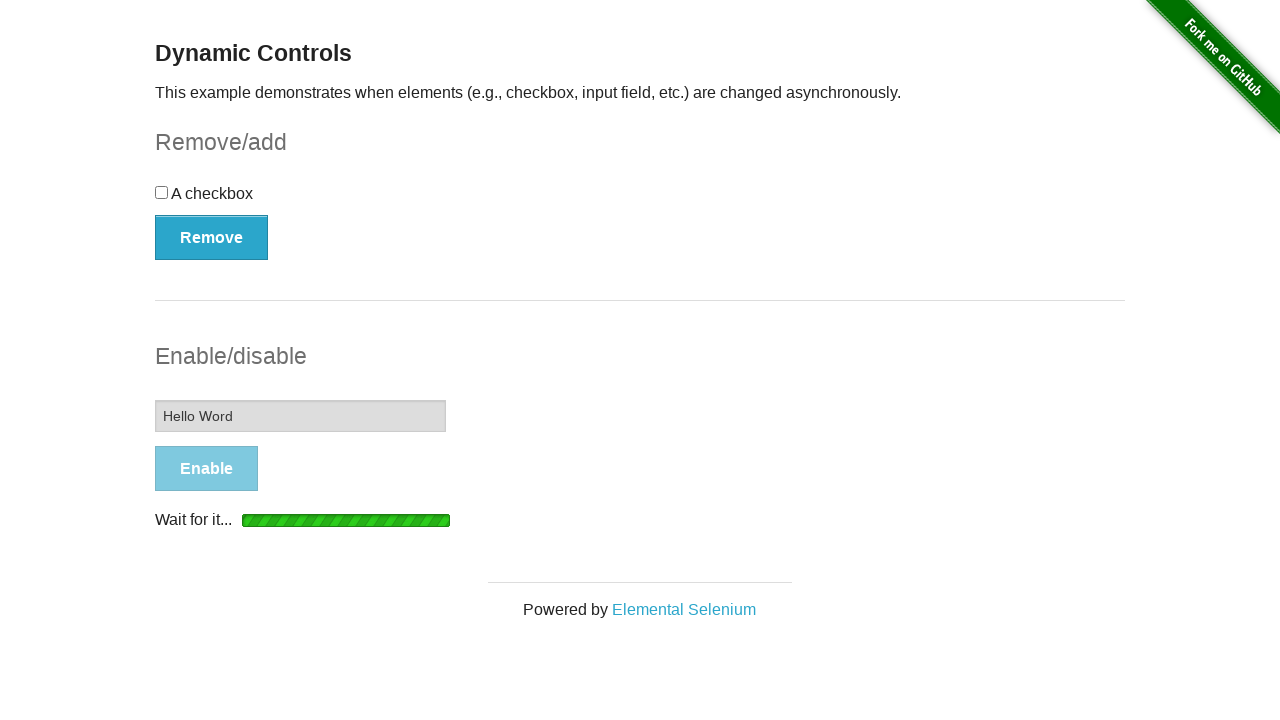